Tests the home page slider functionality by navigating to Shop, then back to Home, and verifying that exactly three sliders are present on the homepage.

Starting URL: http://practice.automationtesting.in

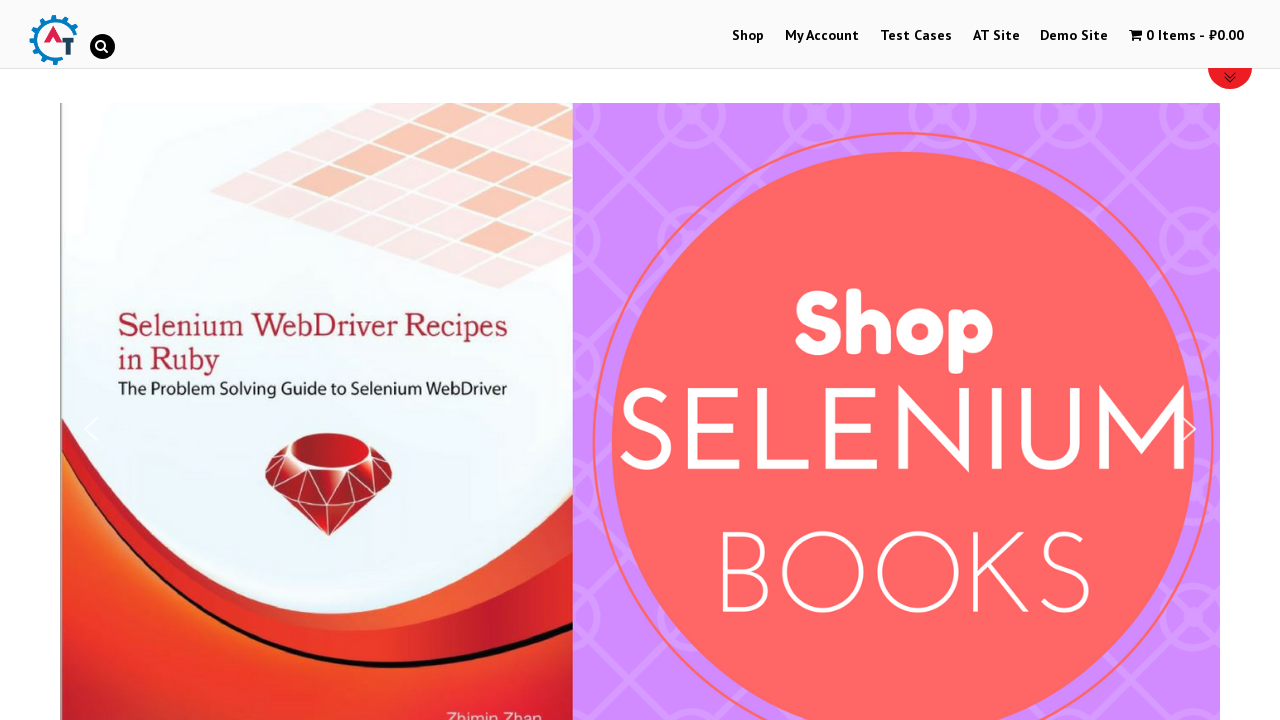

Clicked on Shop Menu at (748, 36) on li#menu-item-40
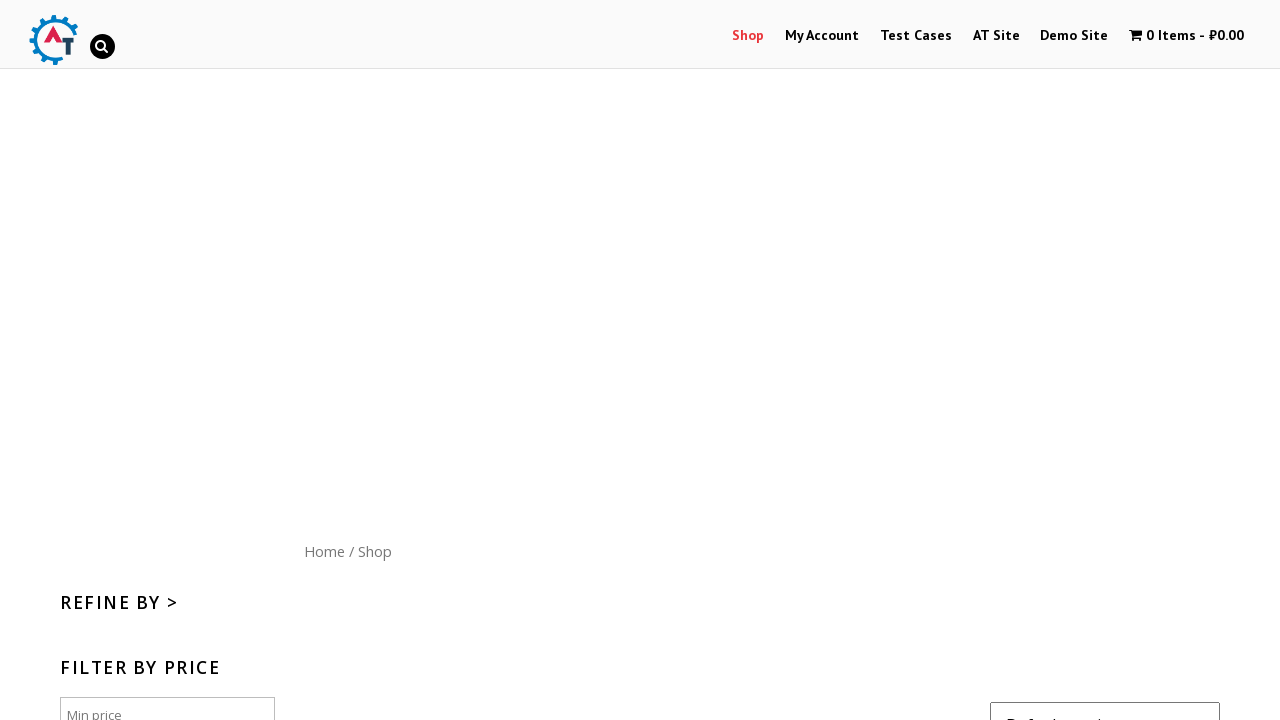

Clicked on Home menu button to navigate back to homepage at (324, 551) on #content nav a
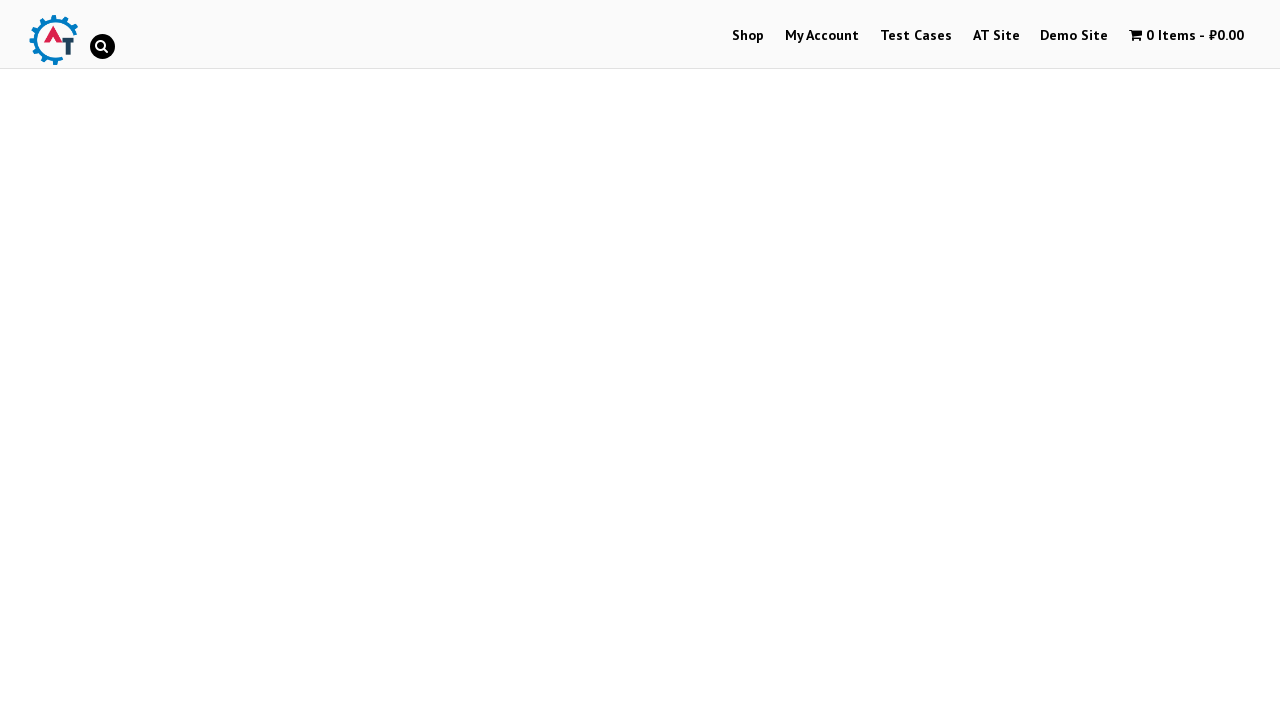

Waited for sliders to load
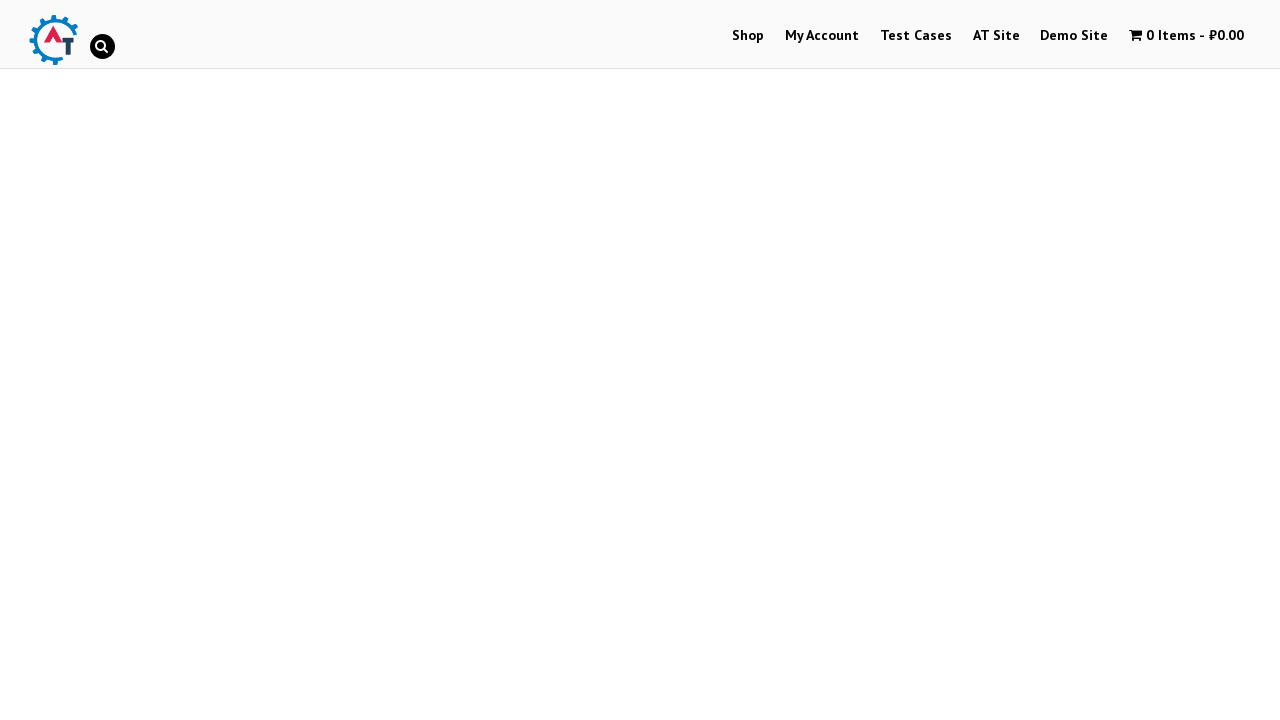

Located all sliders on the homepage - found 3 sliders
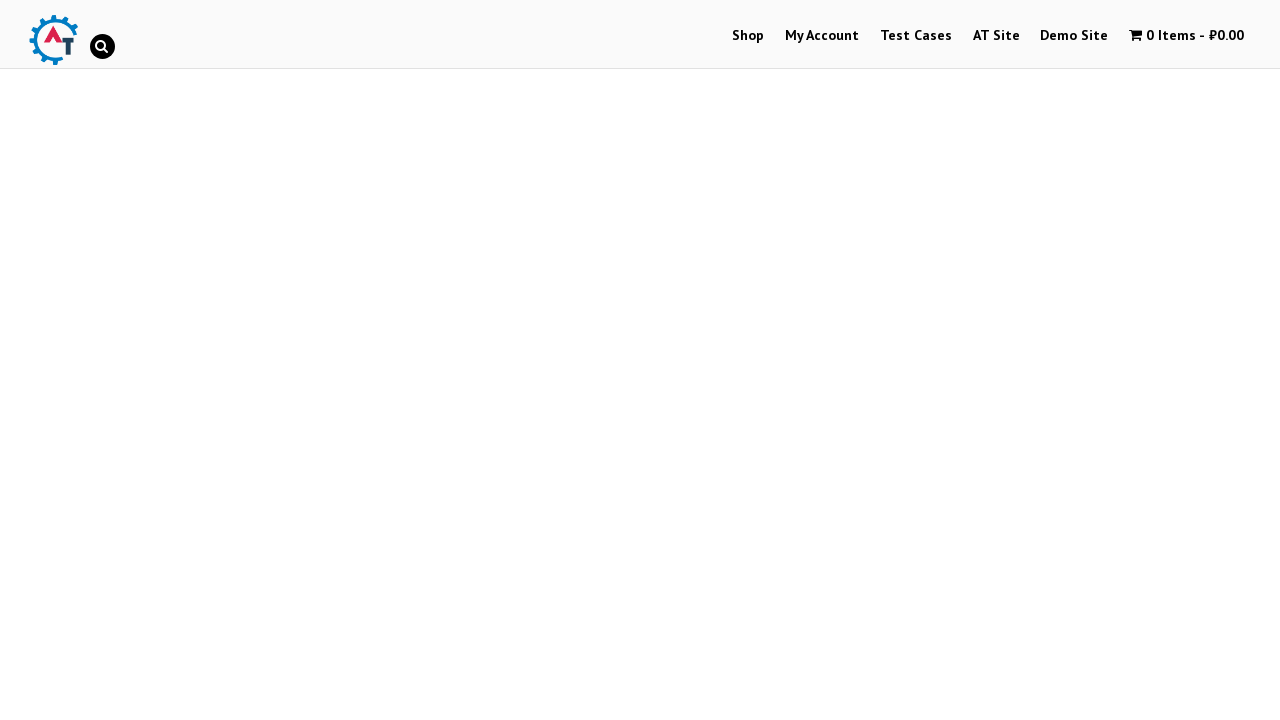

Verified that exactly 3 sliders are present on the homepage
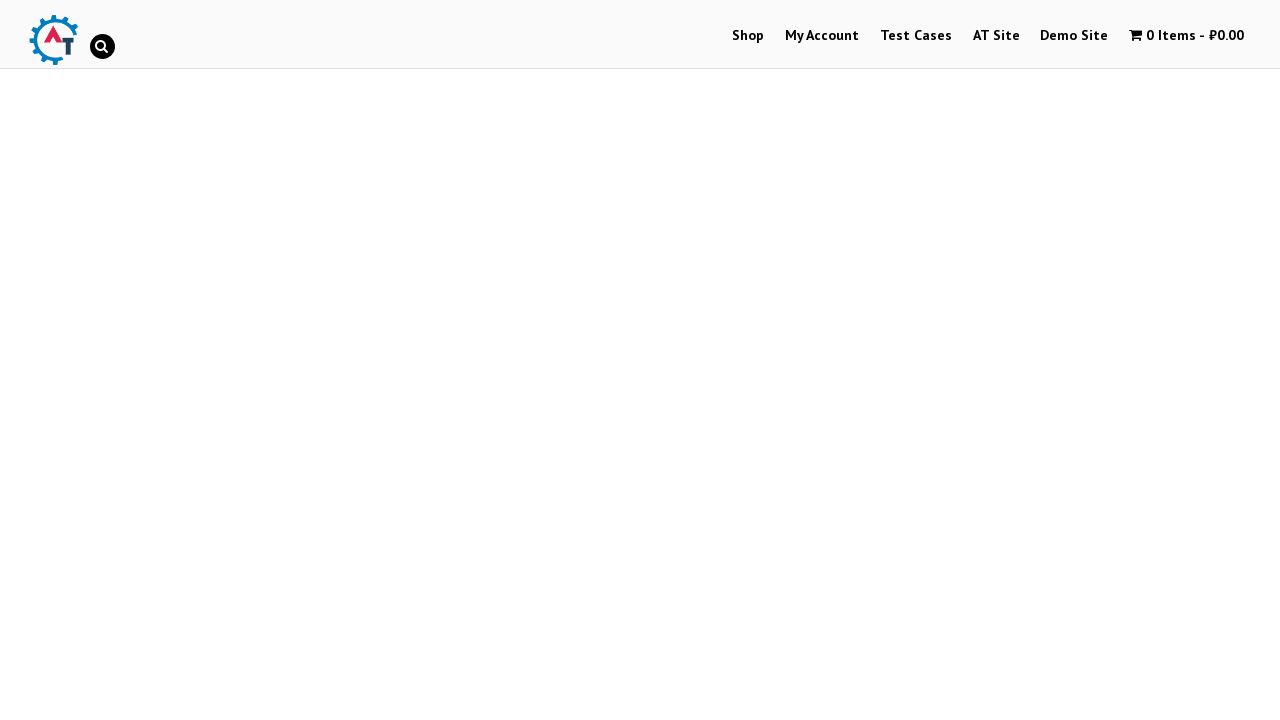

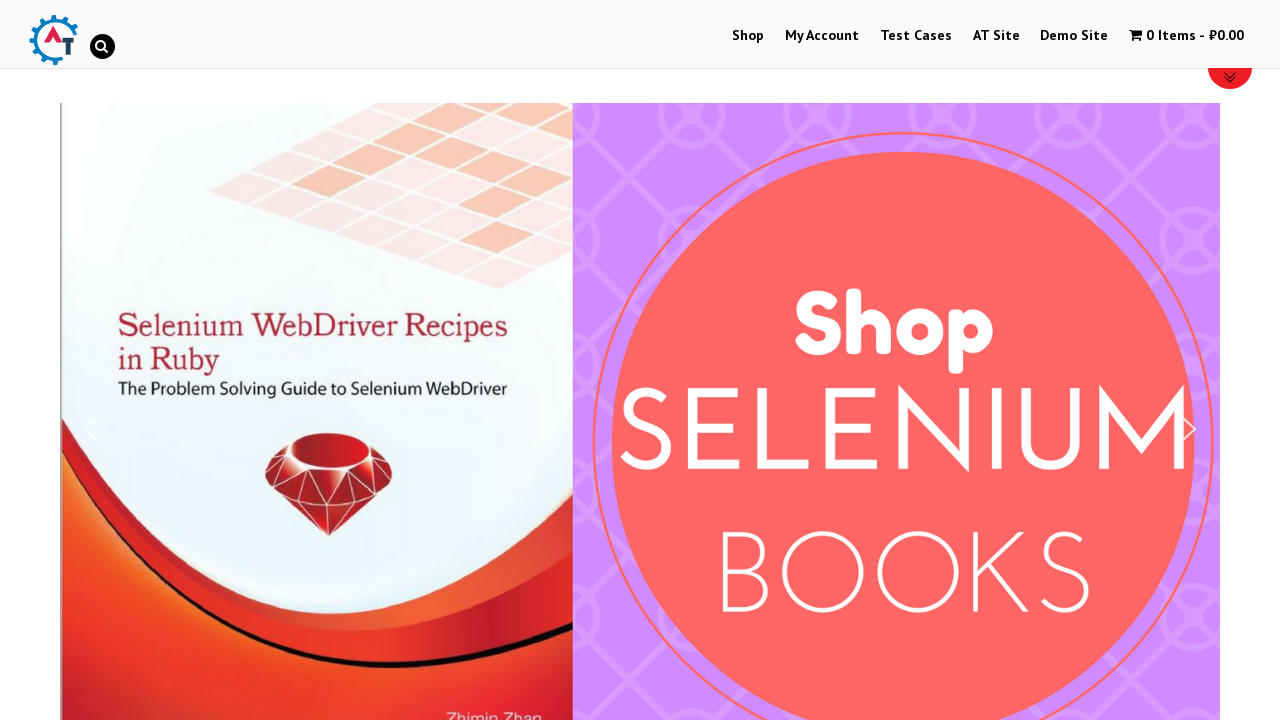